Tests mouse hover functionality by moving the mouse over a "Point Me" button and then over a "Mobiles" link element to trigger hover states.

Starting URL: https://testautomationpractice.blogspot.com/

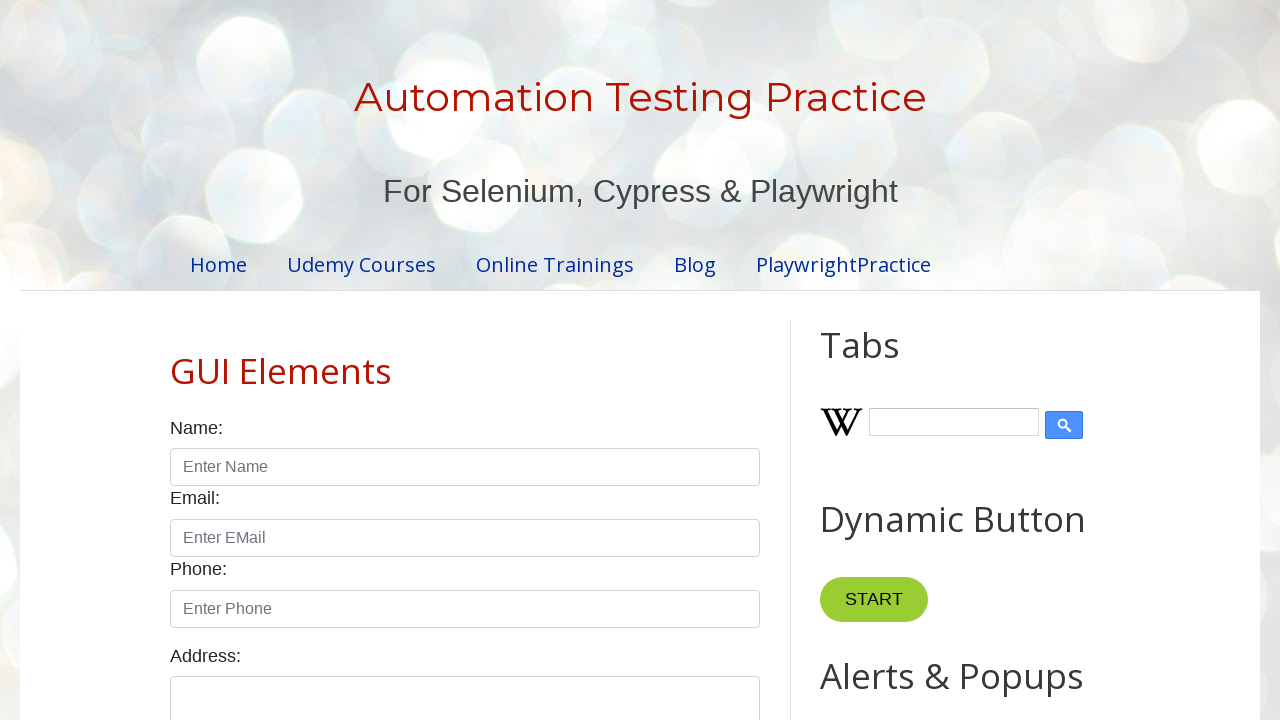

Located the 'Point Me' button element
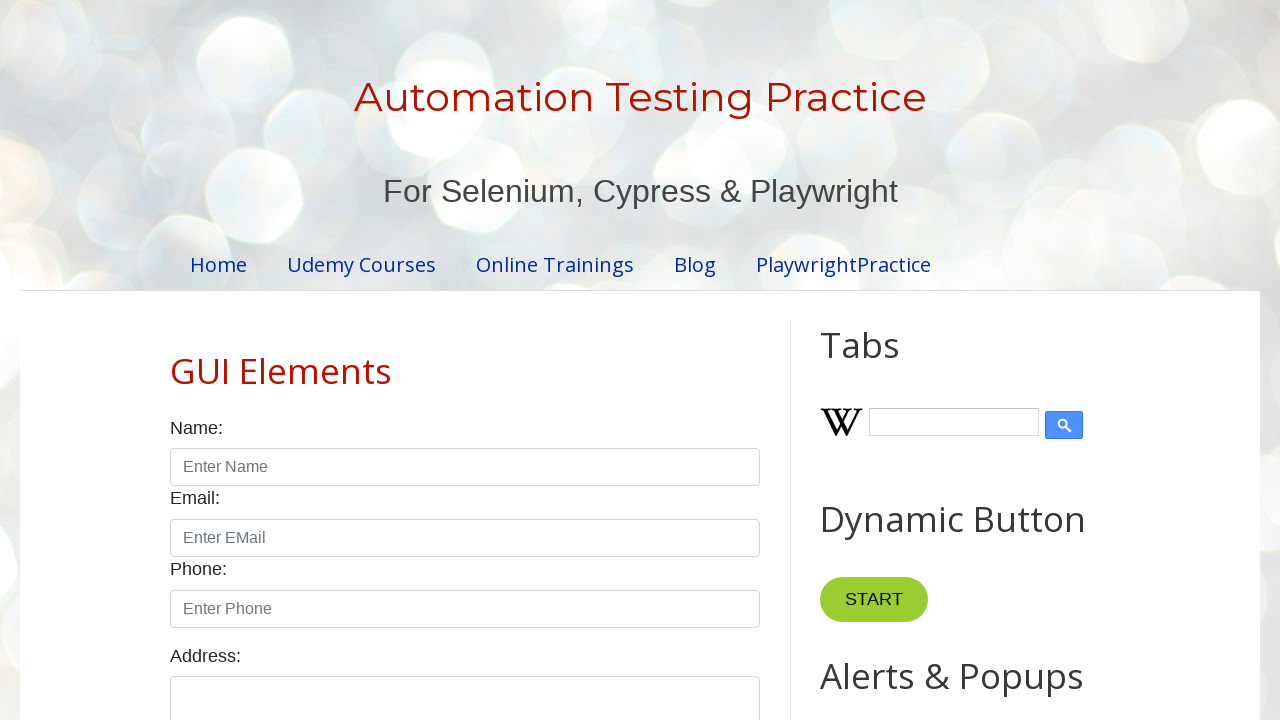

Located the 'Mobiles' link element
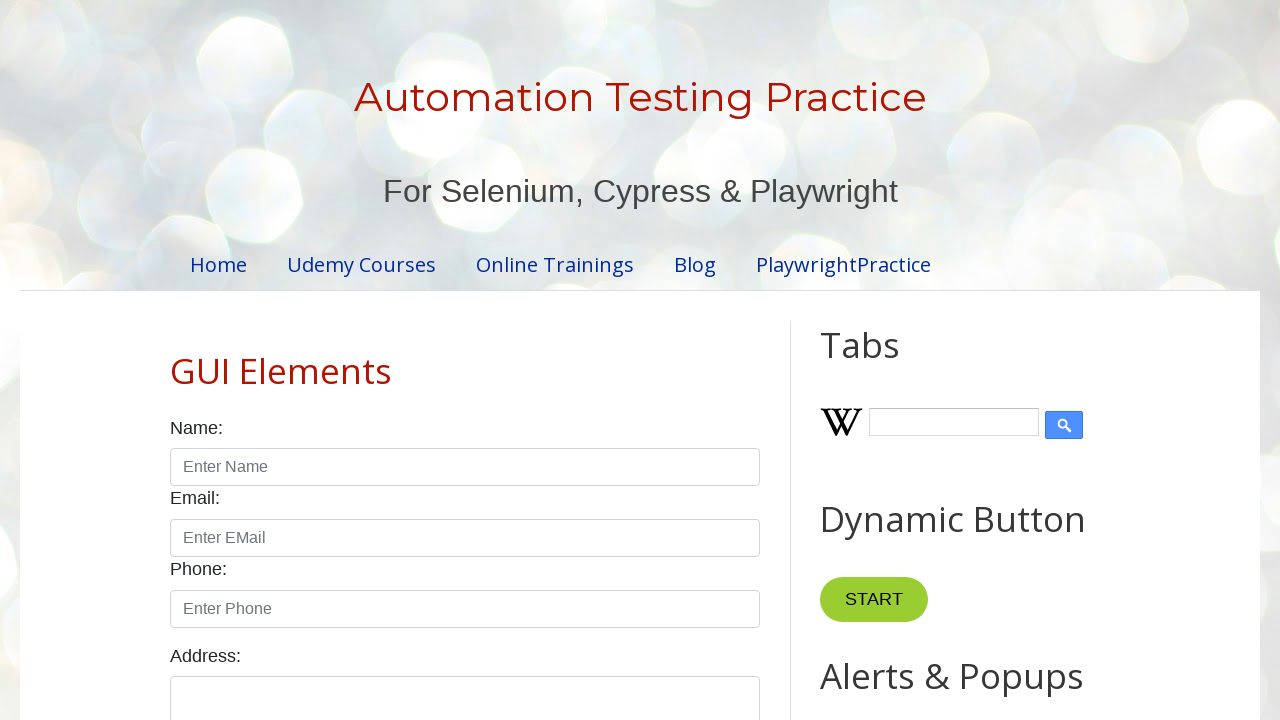

Hovered mouse over the 'Point Me' button to trigger hover state at (868, 360) on xpath=//button[text()='Point Me']
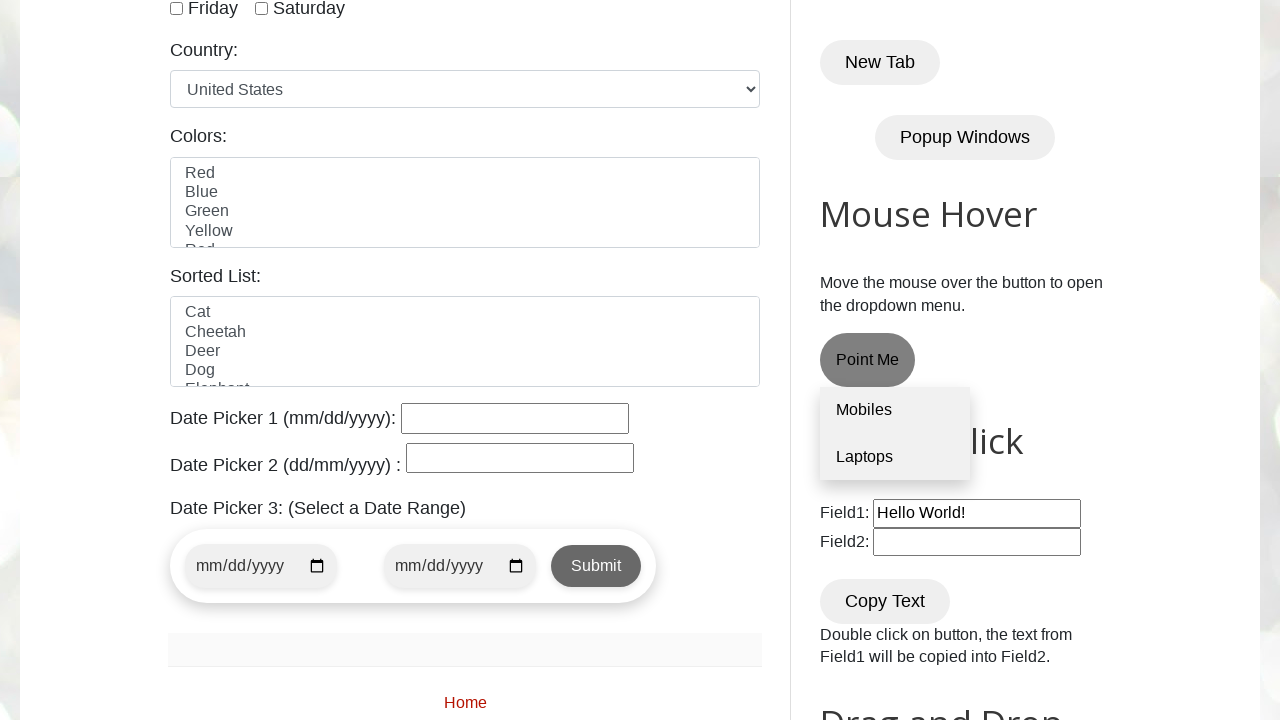

Hovered mouse over the 'Mobiles' link to trigger hover state at (895, 411) on xpath=//a[text()='Mobiles']
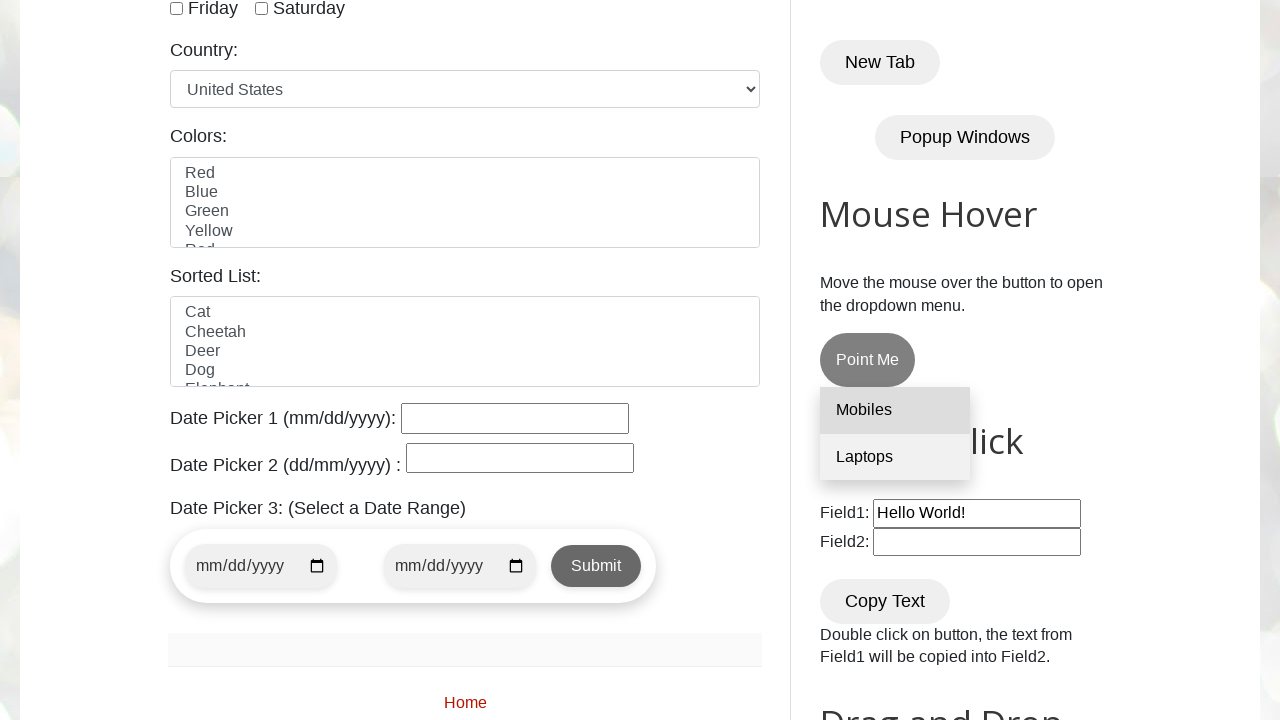

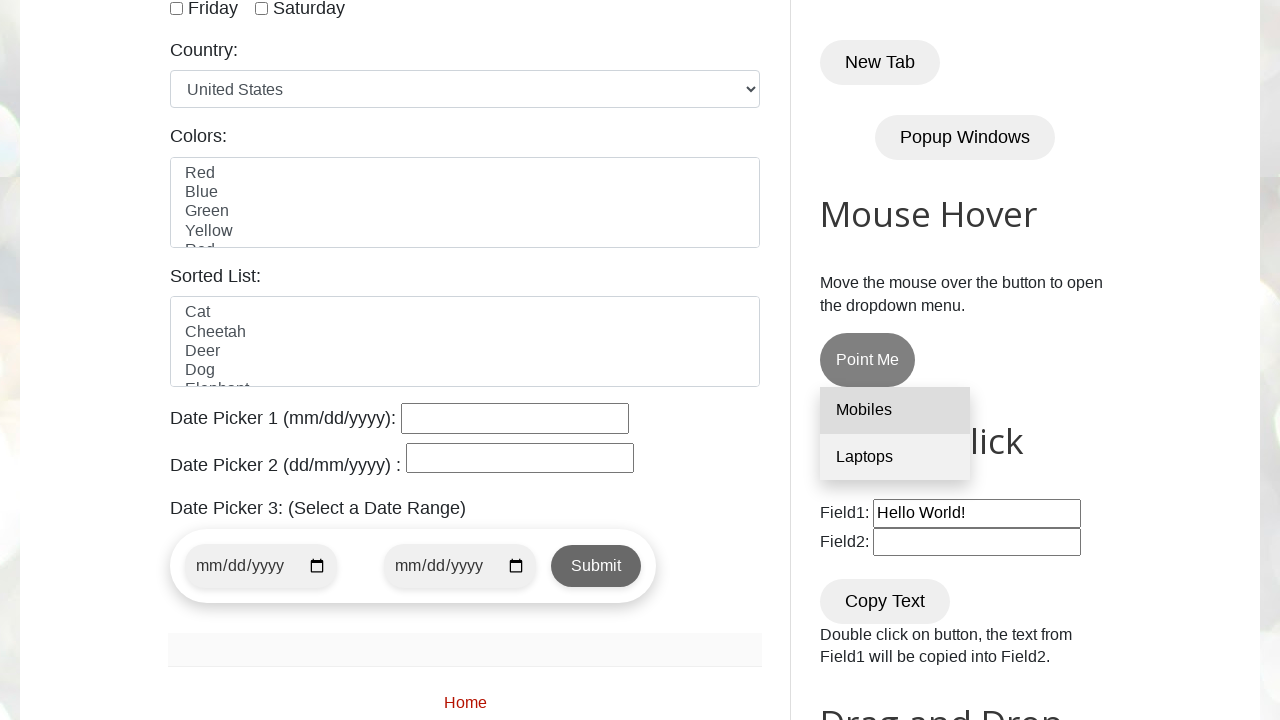